Tests table data extraction and scrolling functionality

Starting URL: https://rahulshettyacademy.com/AutomationPractice/

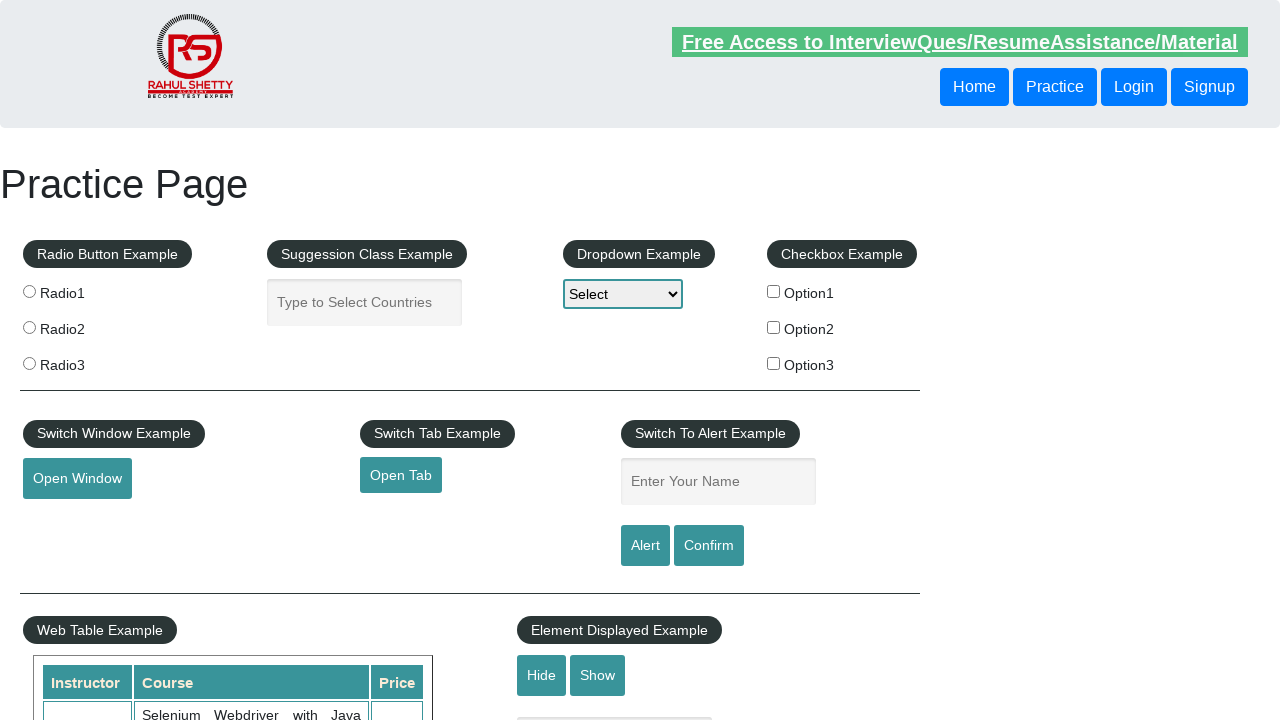

Scrolled page down by 500px
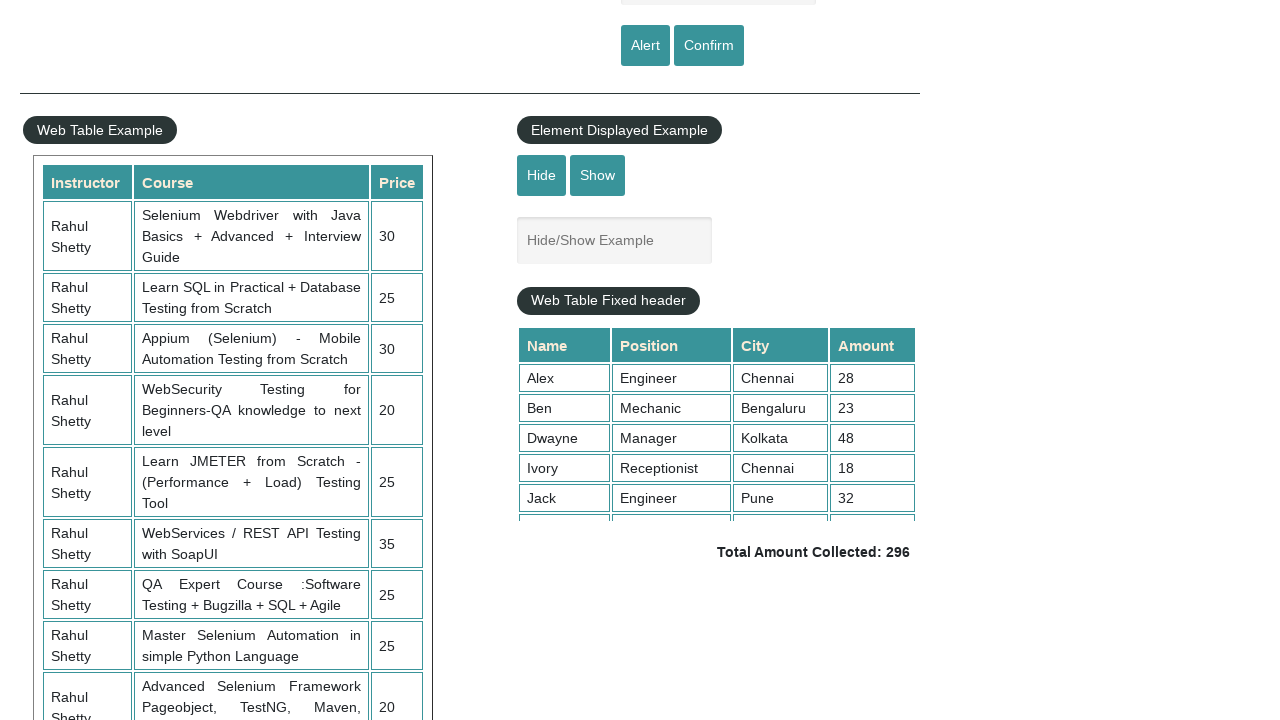

Scrolled table down by 5000px
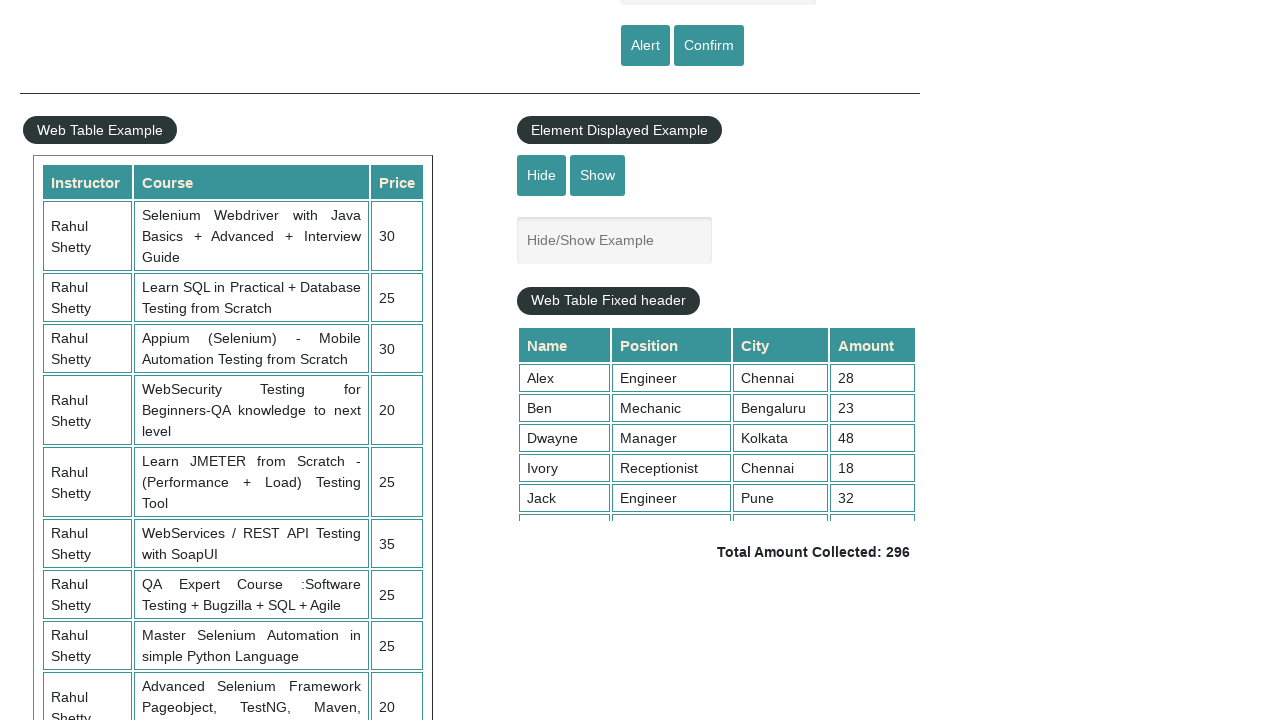

Extracted all values from 3rd column of table
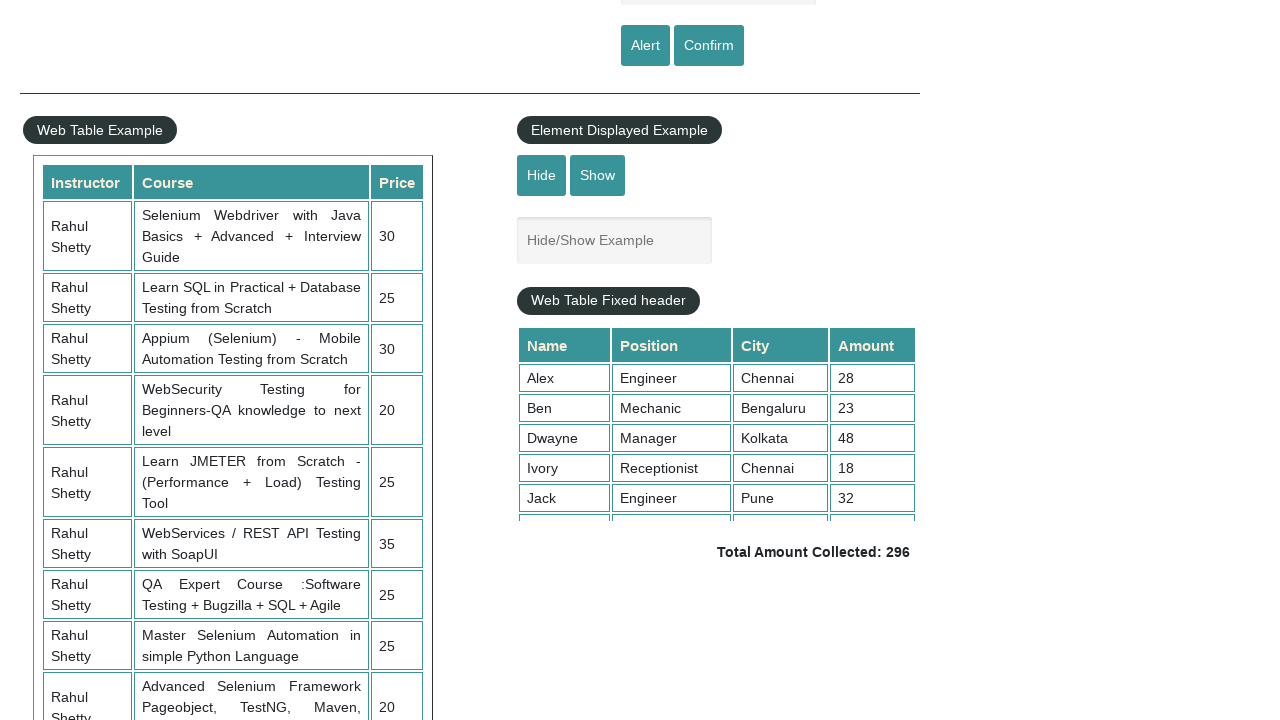

Calculated sum of 3rd column values: 235
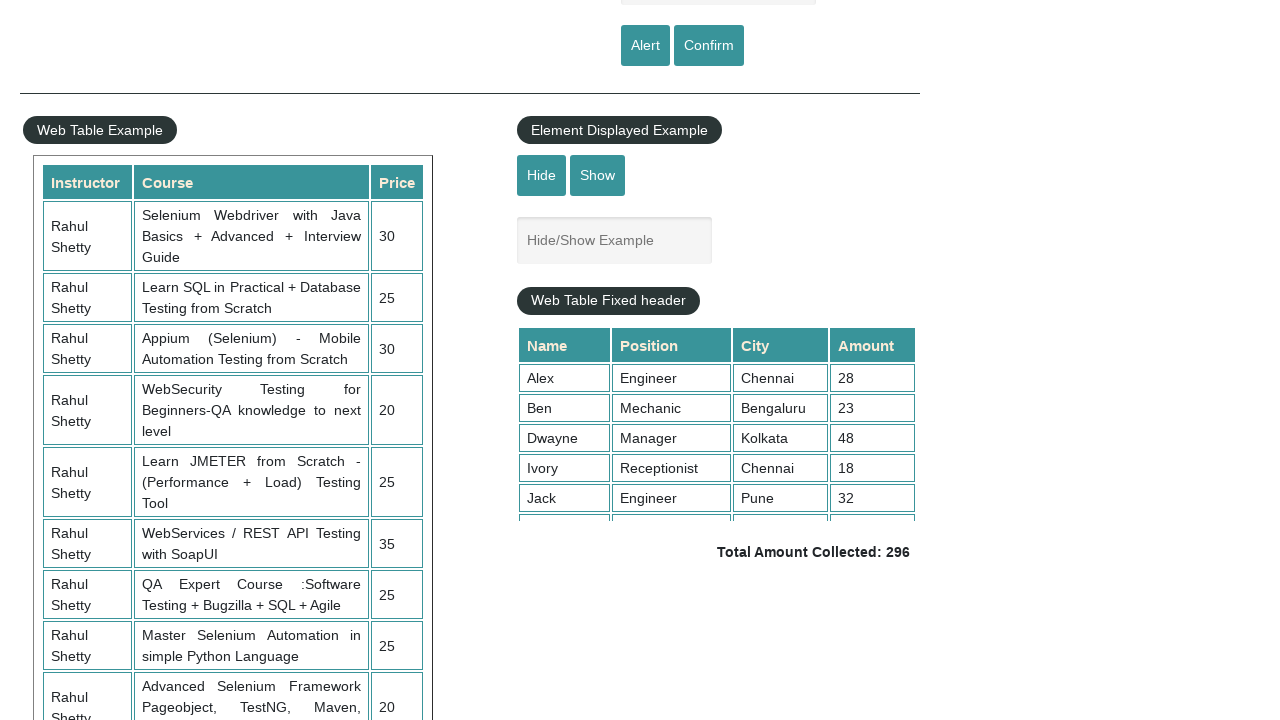

Retrieved table row count: 11
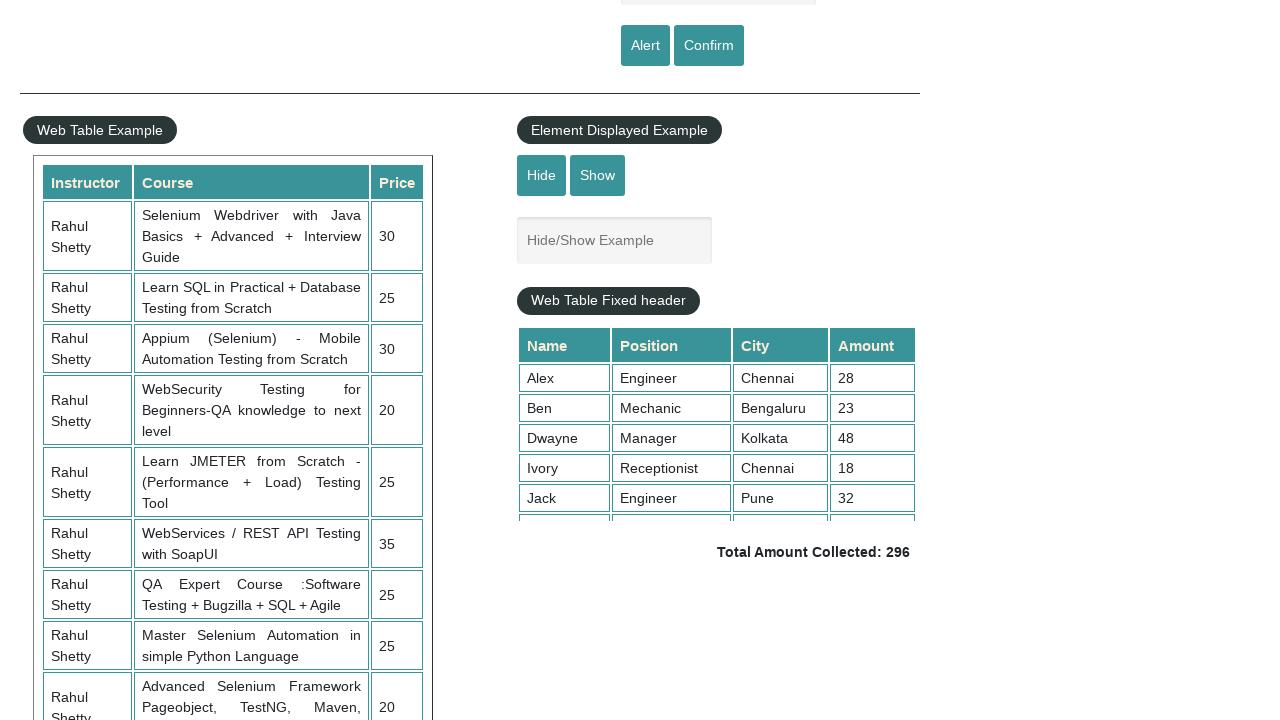

Retrieved table cell count: 30
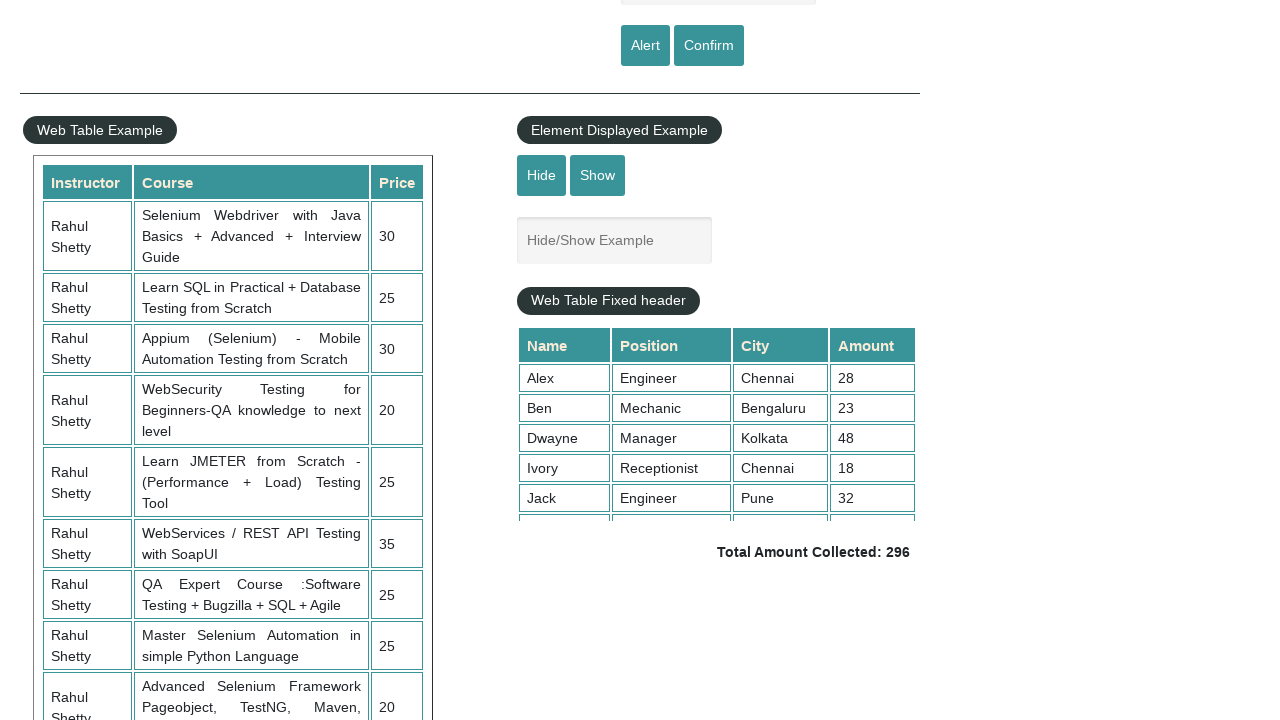

Retrieved table header count: 3
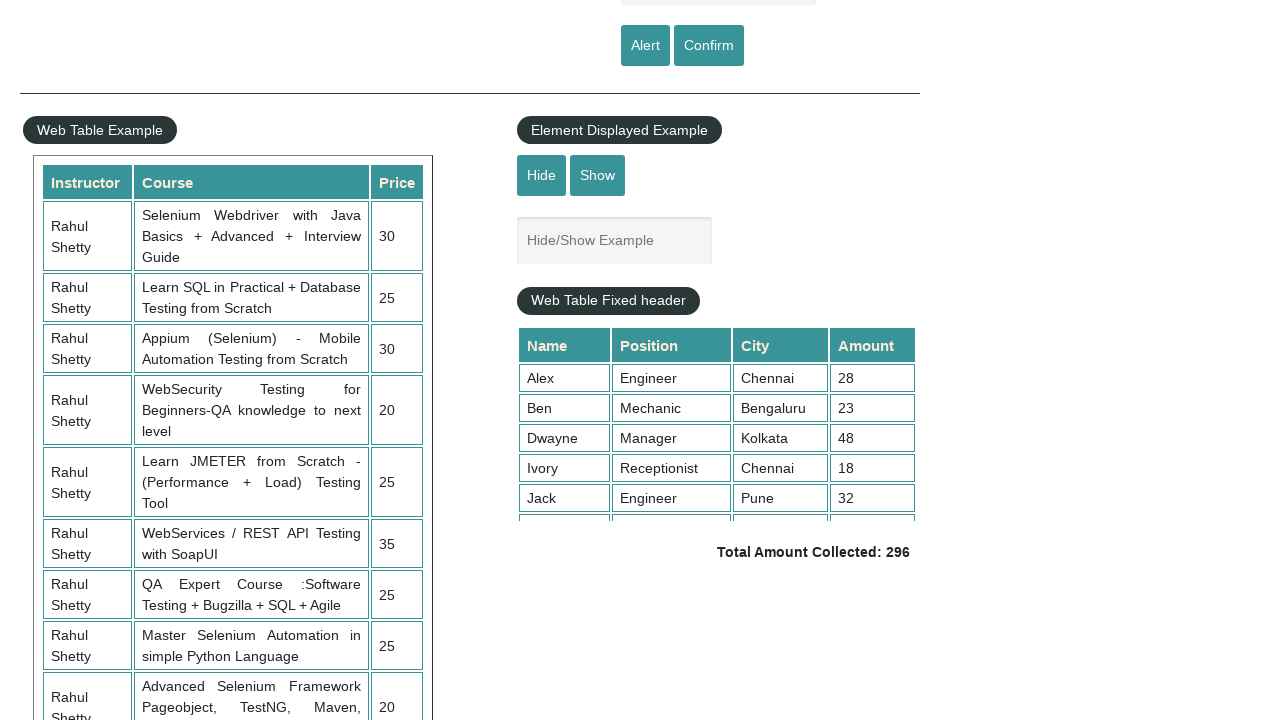

Extracted first cell from second row: 'Rahul Shetty'
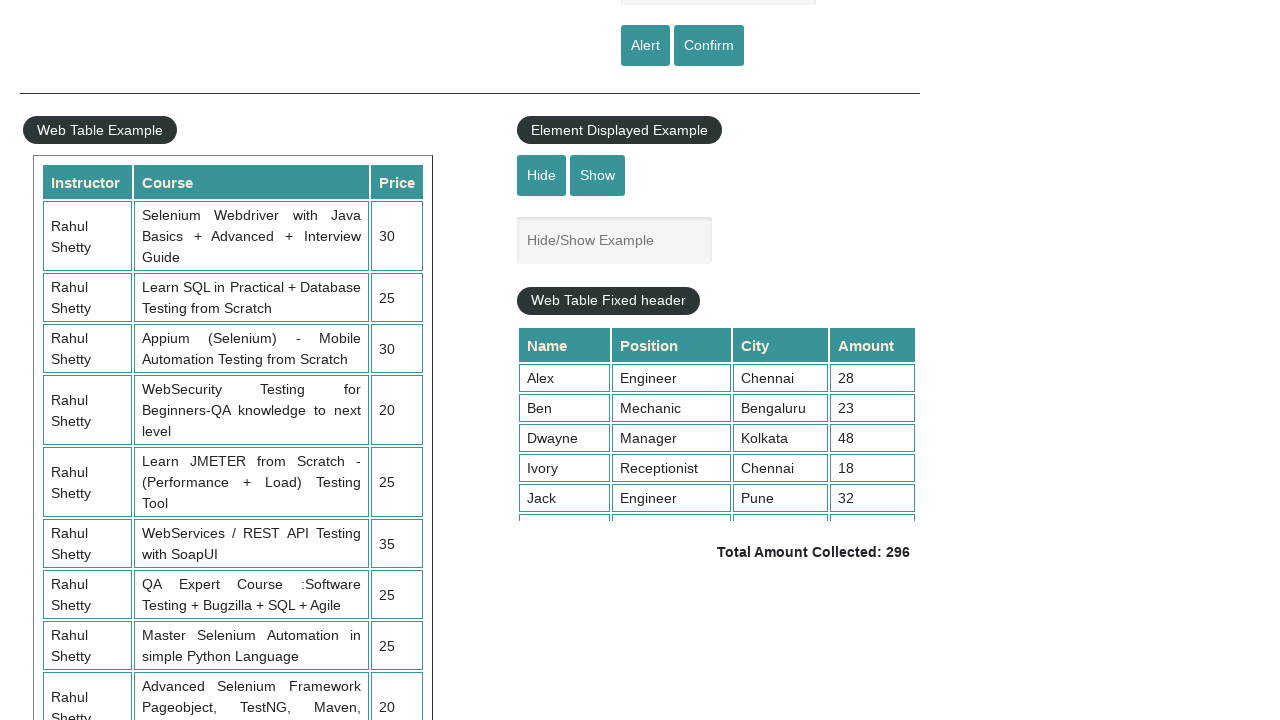

Extracted second cell from second row: 'Learn SQL in Practical + Database Testing from Scratch'
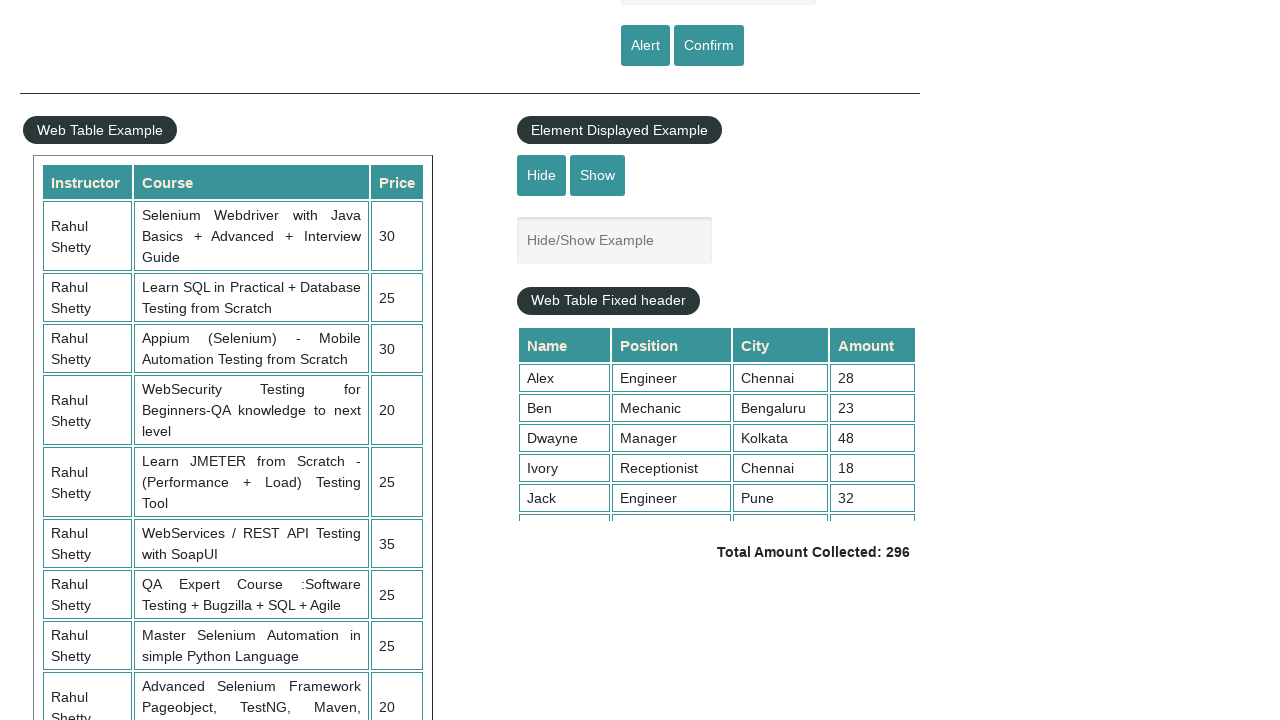

Extracted third cell from second row: '25'
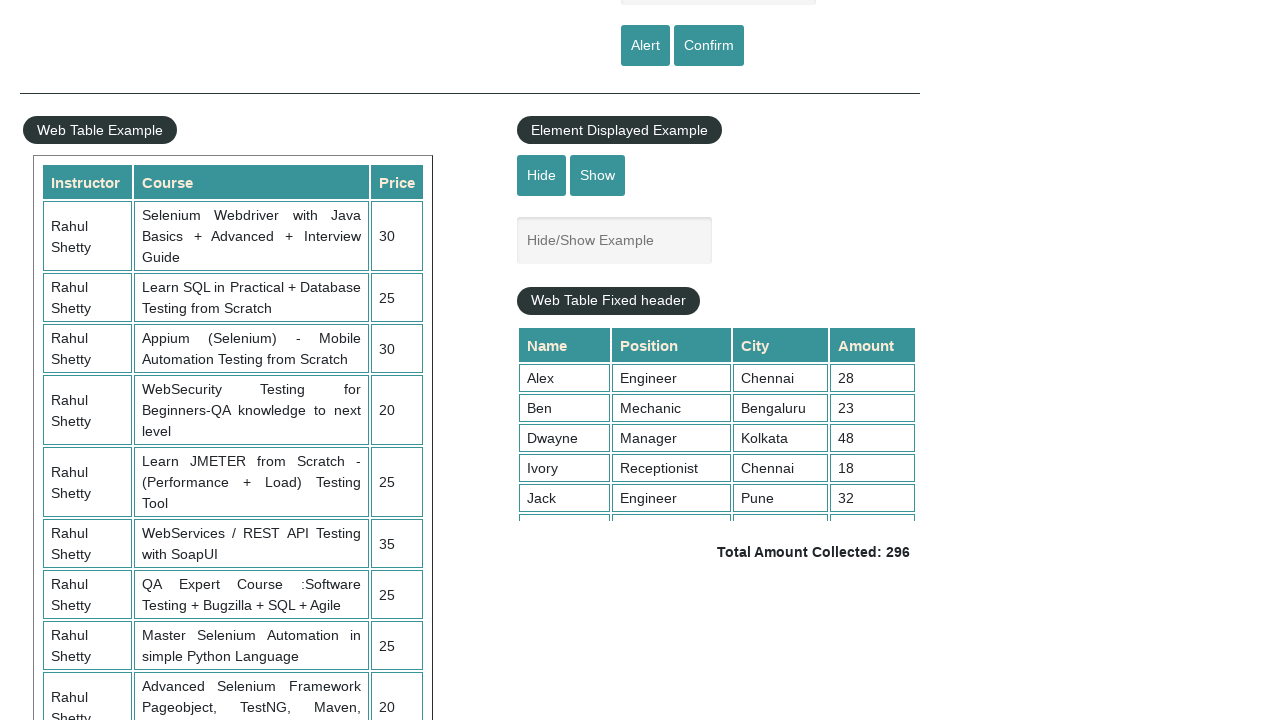

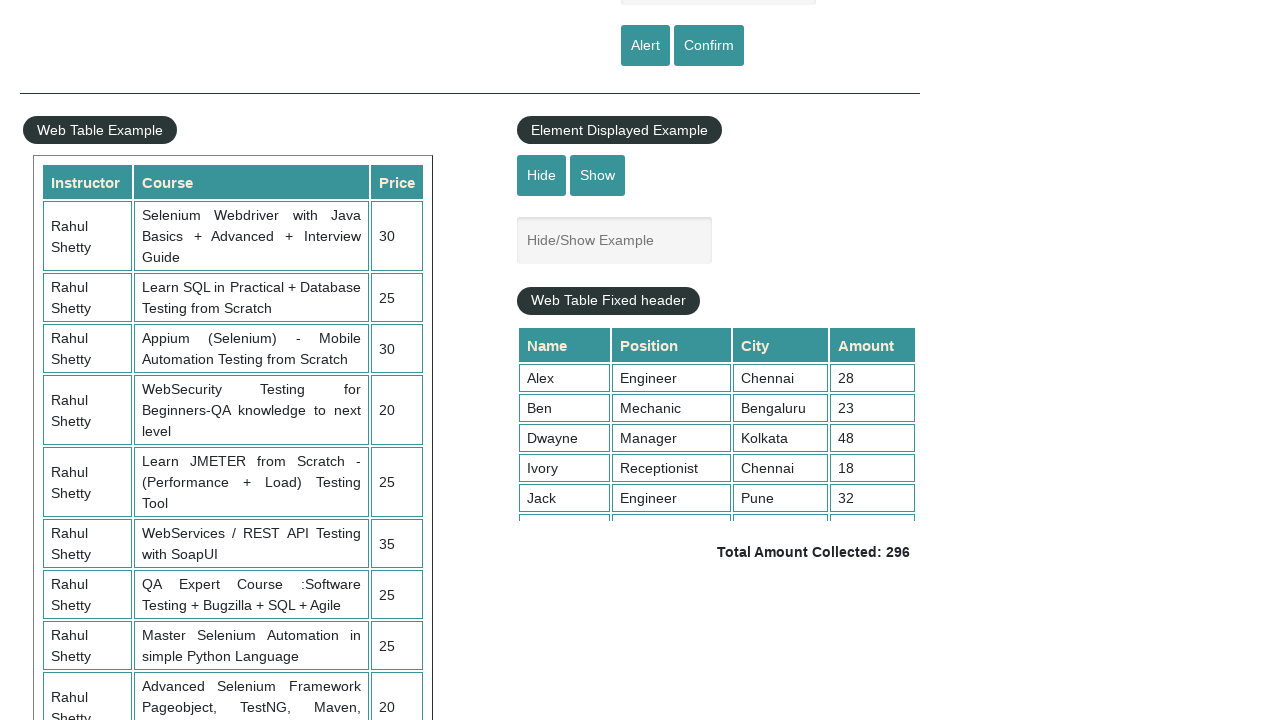